Tests the Text Box form by clicking Elements menu, navigating to Text Box, filling in name, email, current address, and permanent address fields, then submitting the form.

Starting URL: https://demoqa.com/

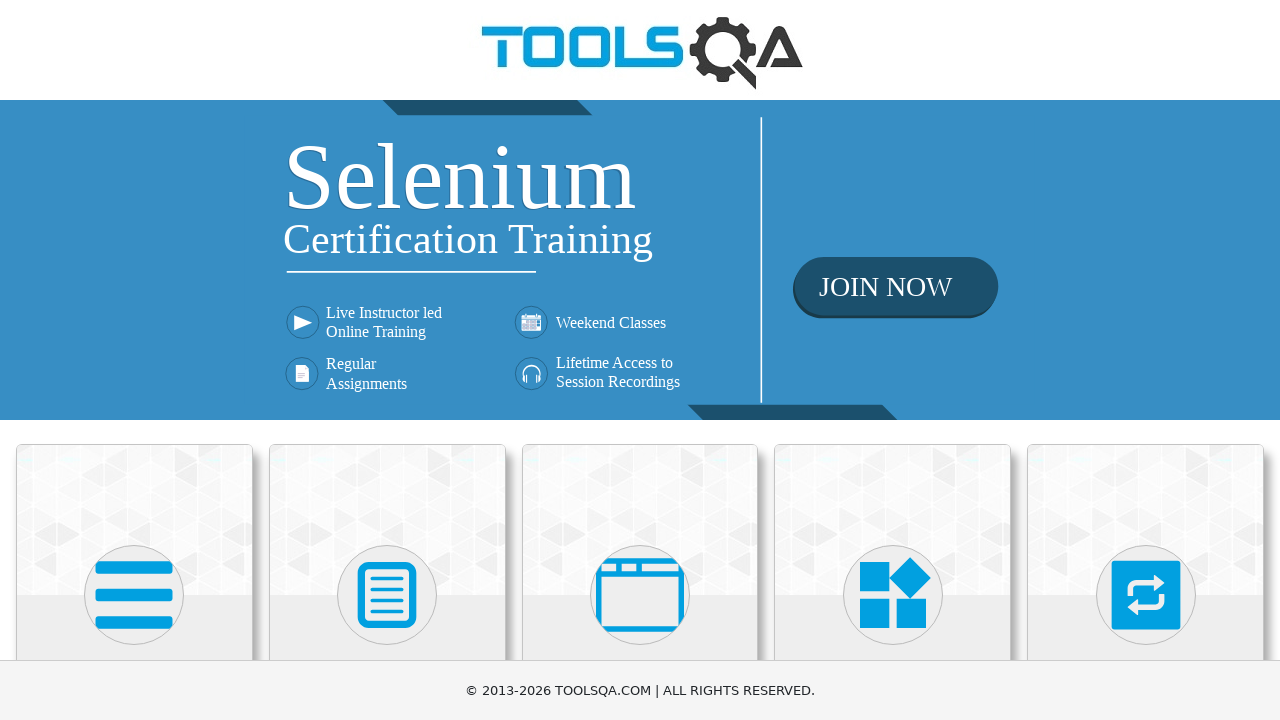

Clicked Elements menu at (134, 360) on text=Elements
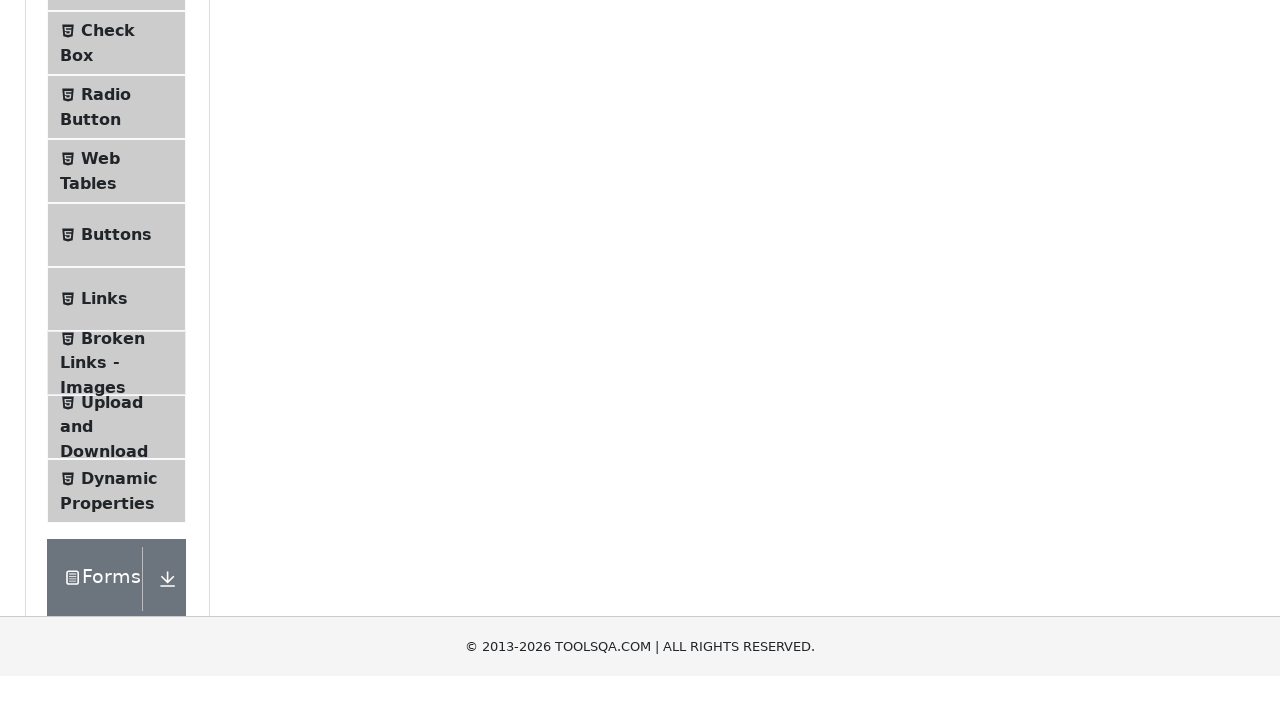

Clicked Text Box option in left menu at (119, 261) on text=Text Box
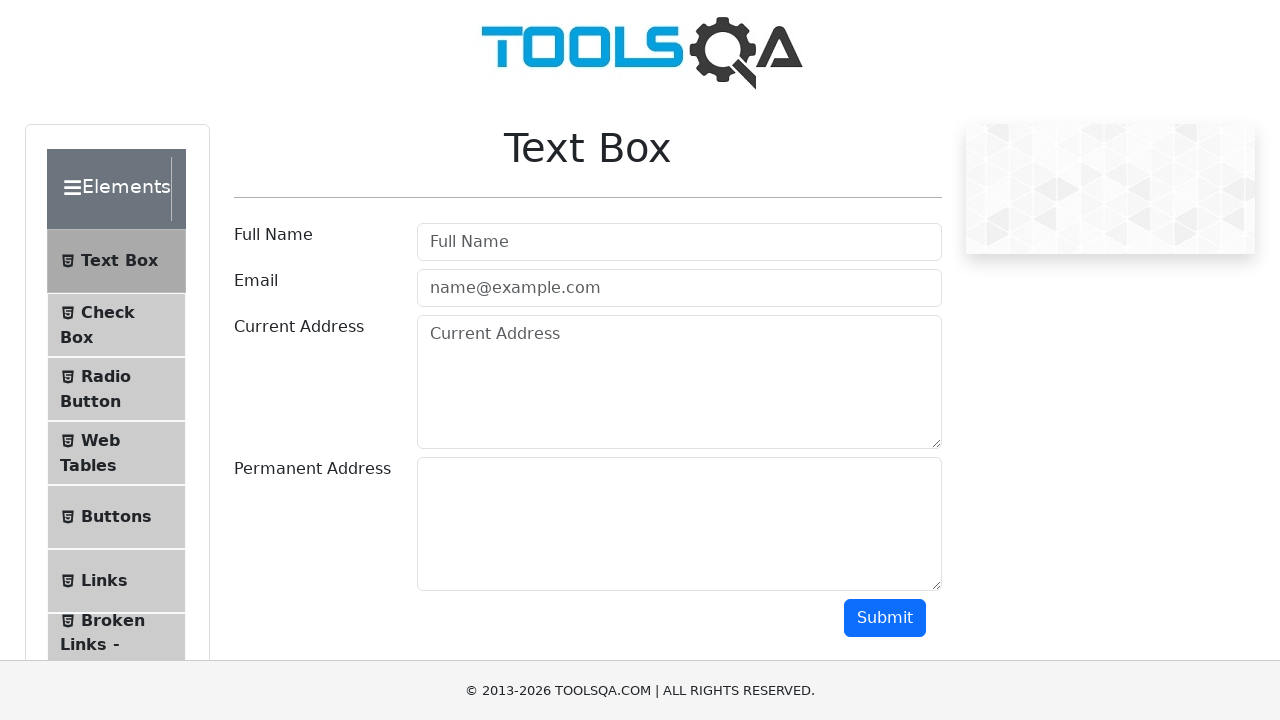

Filled in name field with 'Nguyen Van A' on #userName
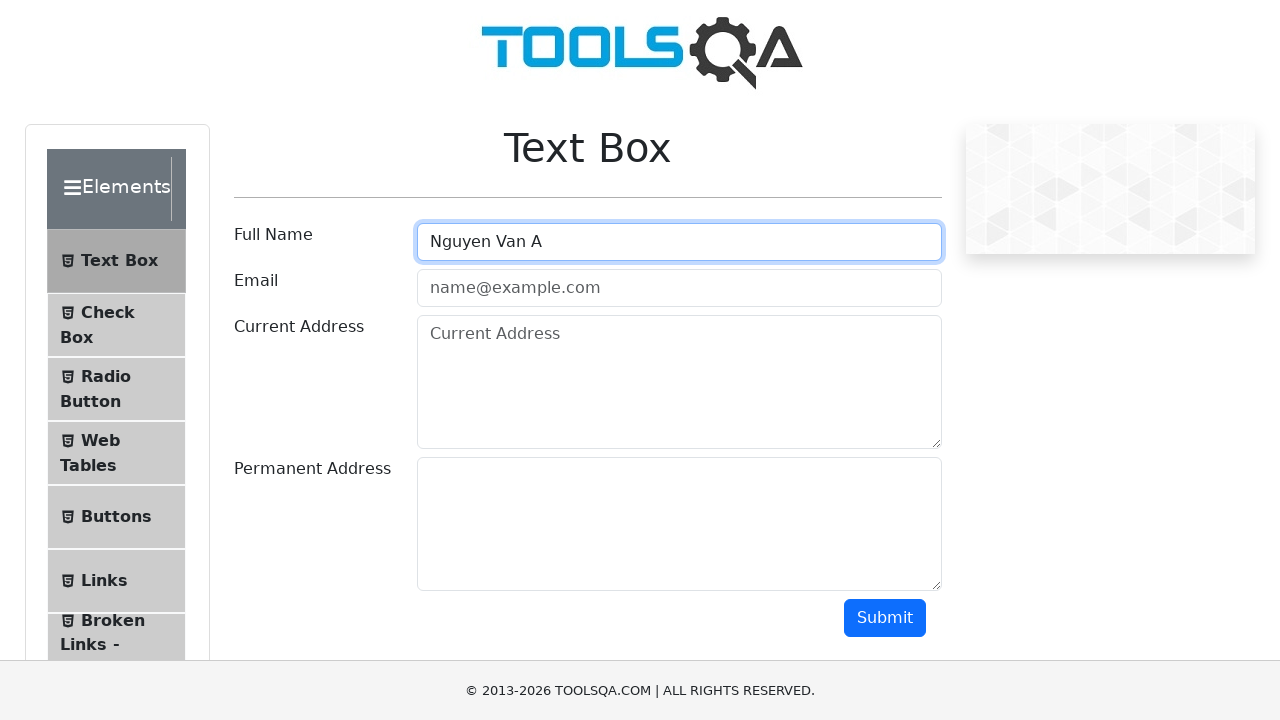

Filled in email field with 'user@example.com' on #userEmail
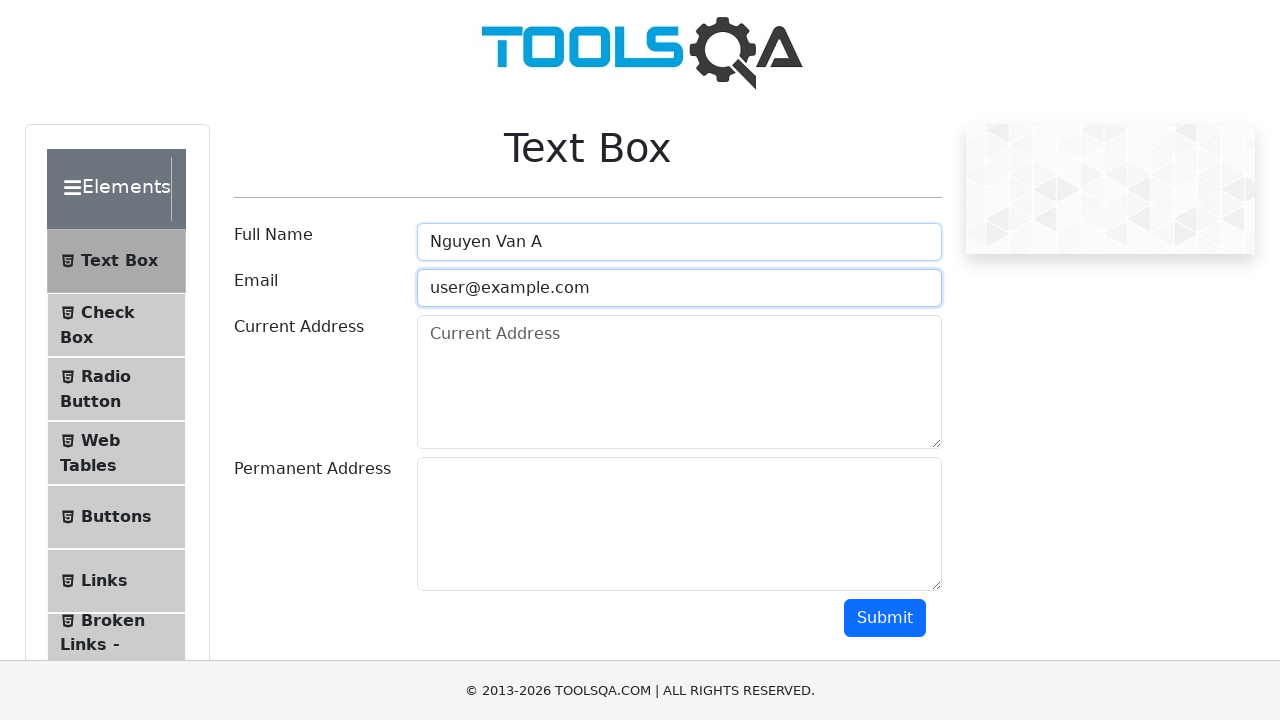

Filled in current address field with '12 Nguyen Trai, HN' on #currentAddress
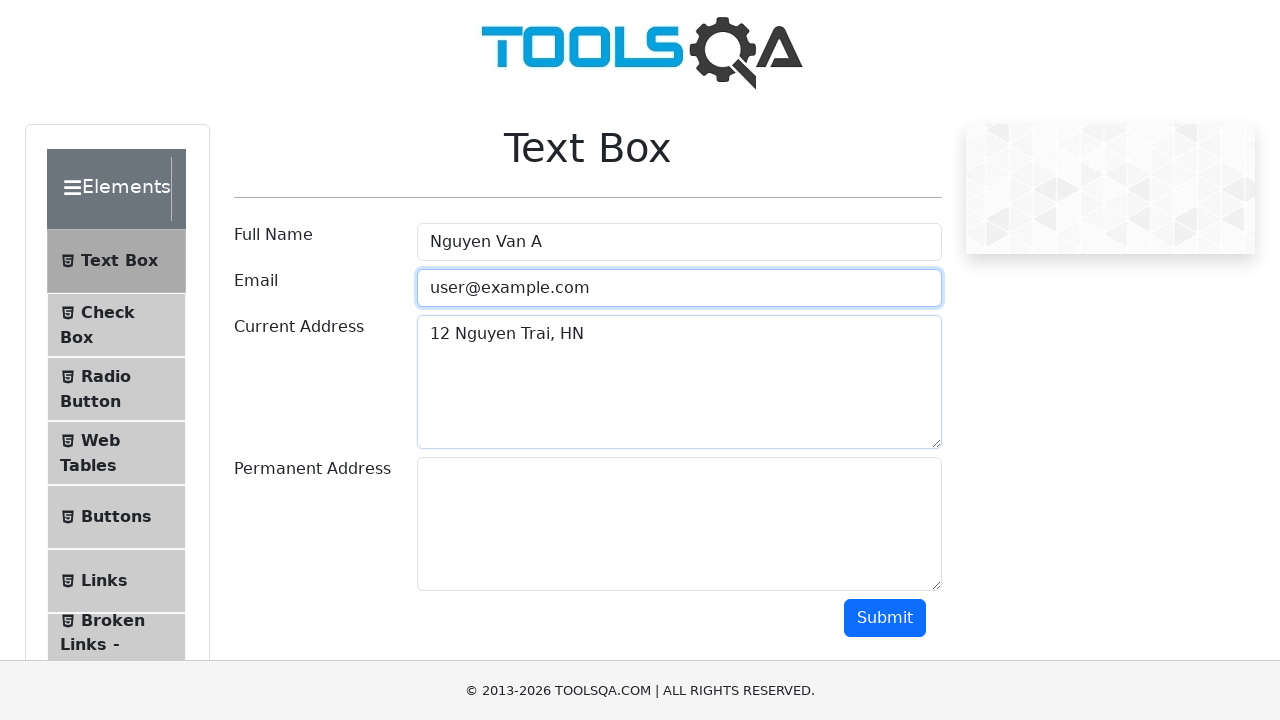

Filled in permanent address field with '34 Le Loi, HCM' on #permanentAddress
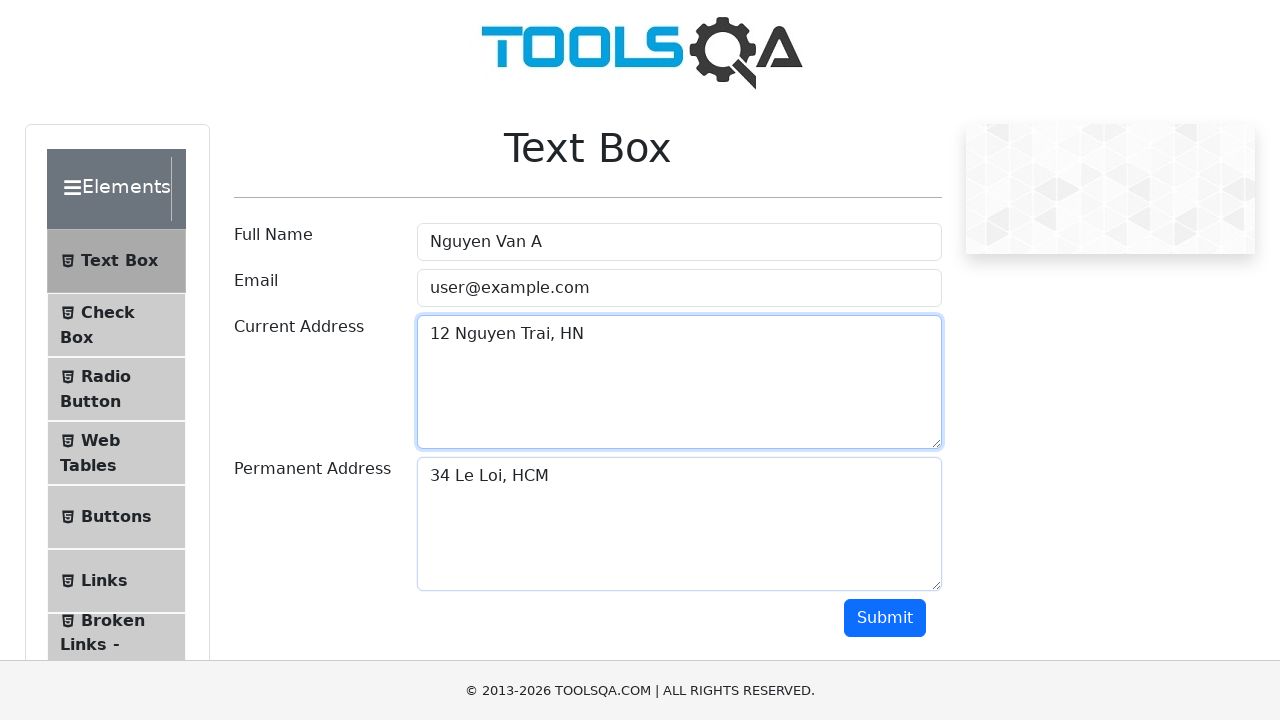

Clicked submit button to submit the form at (885, 618) on #submit
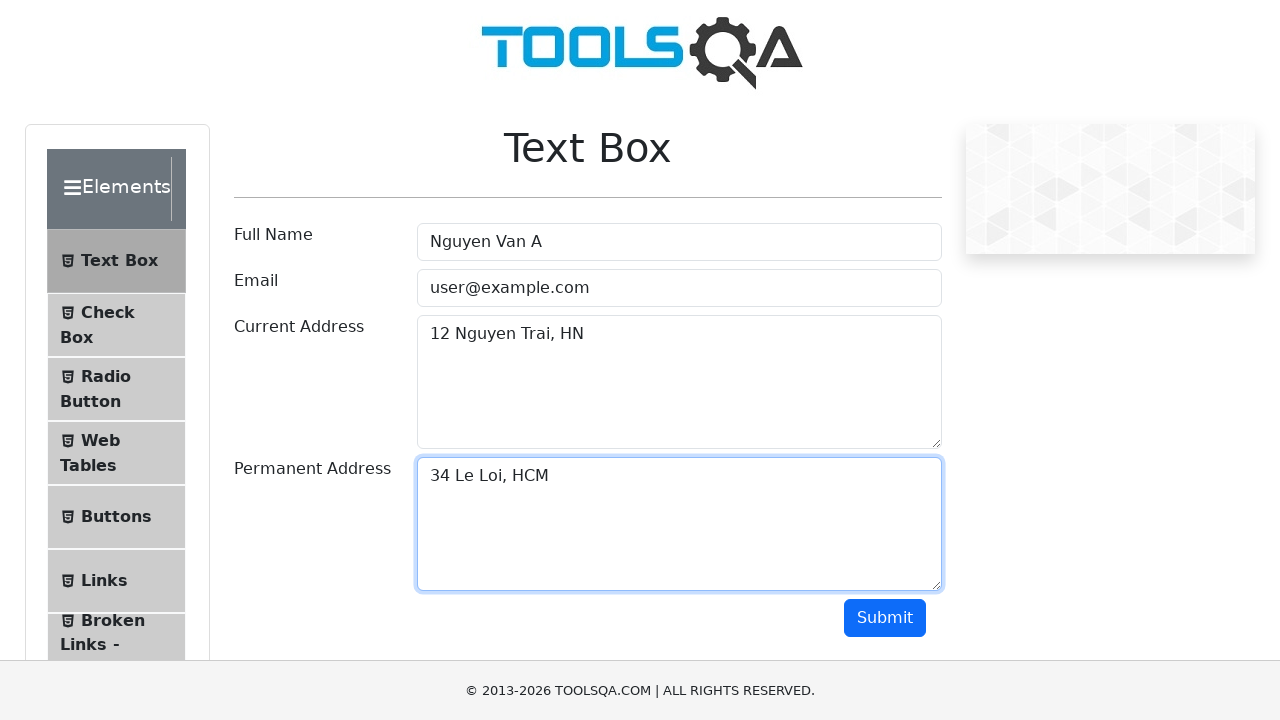

Form output section loaded successfully
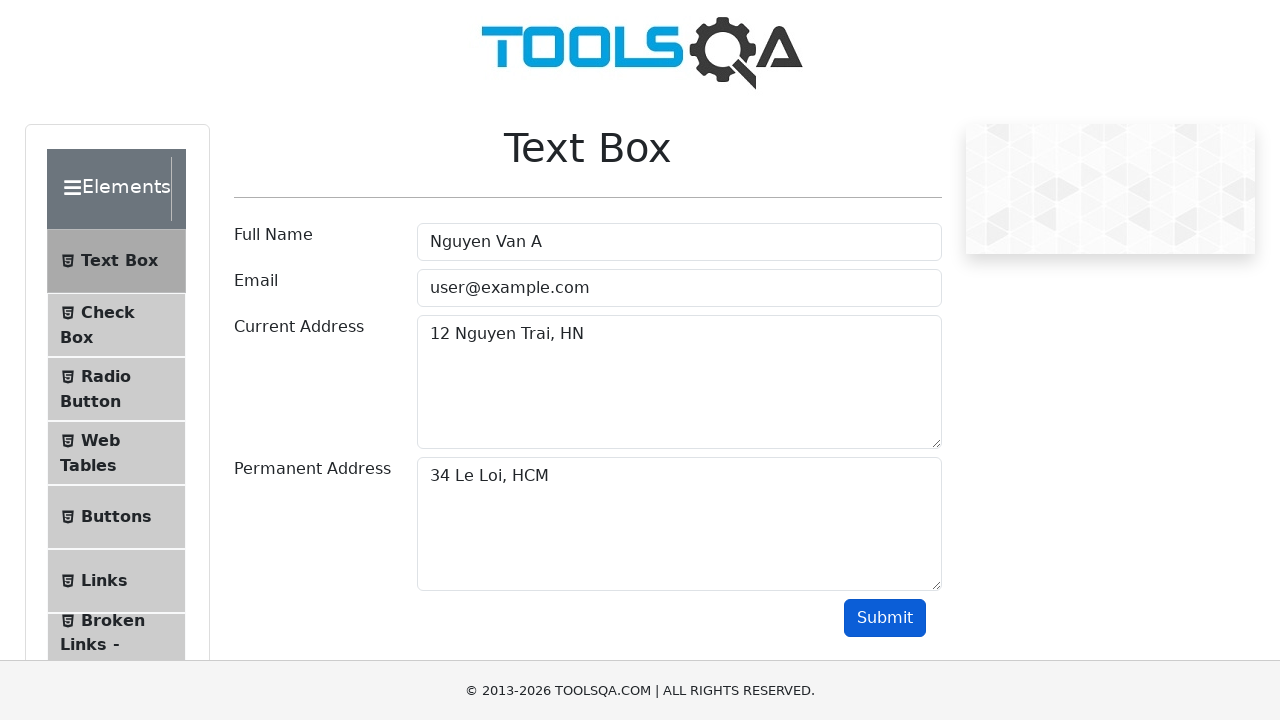

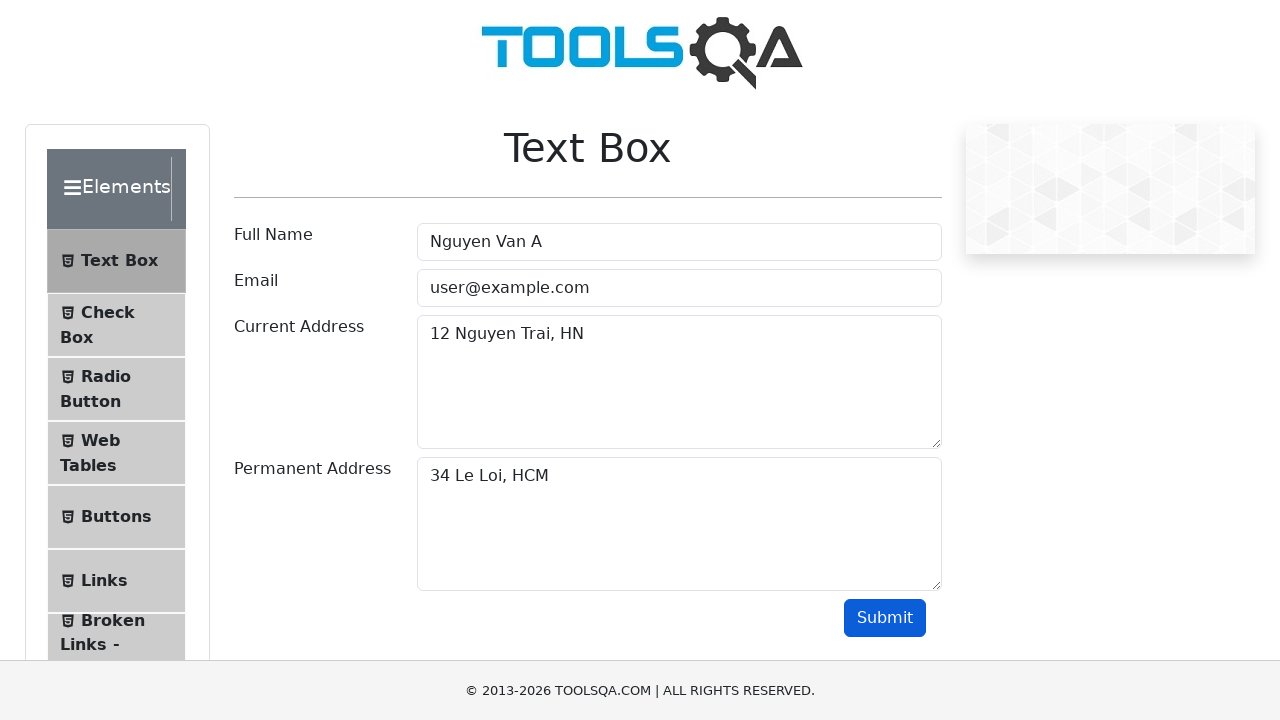